Tests jQuery UI tooltip functionality by hovering over an element and verifying the tooltip appears

Starting URL: https://jqueryui.com/tooltip/

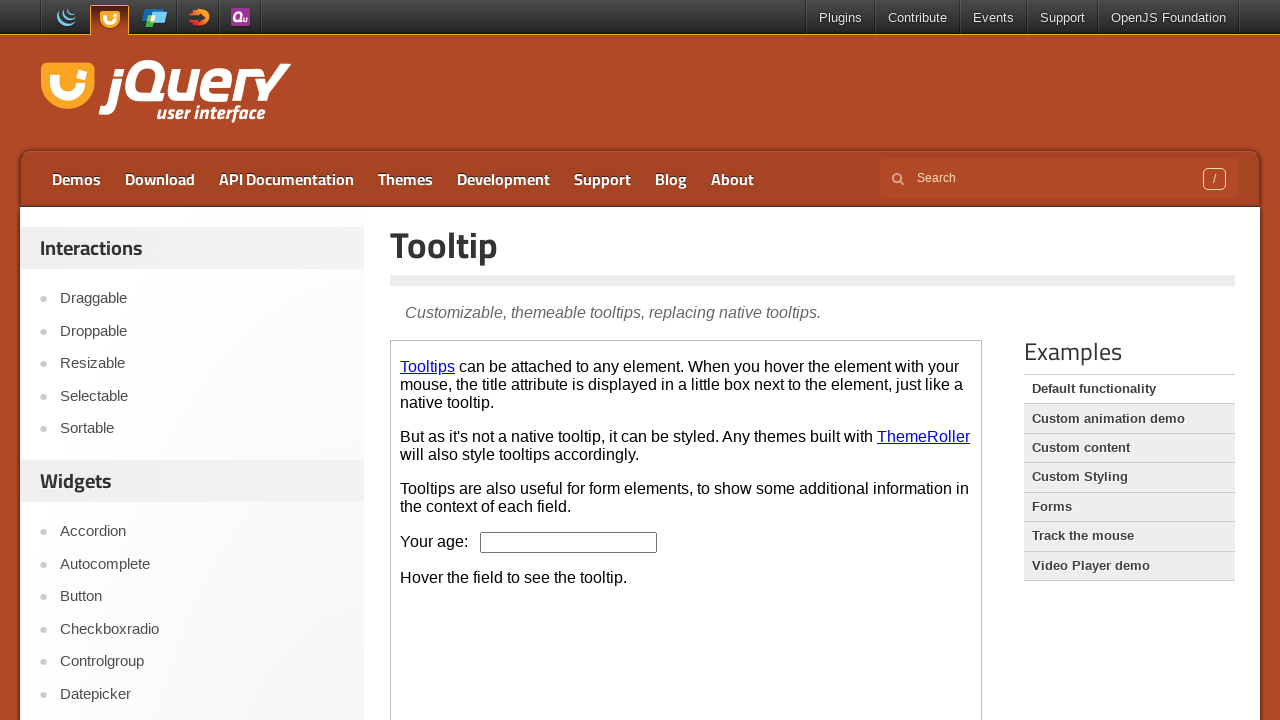

Located iframe containing the tooltip demo
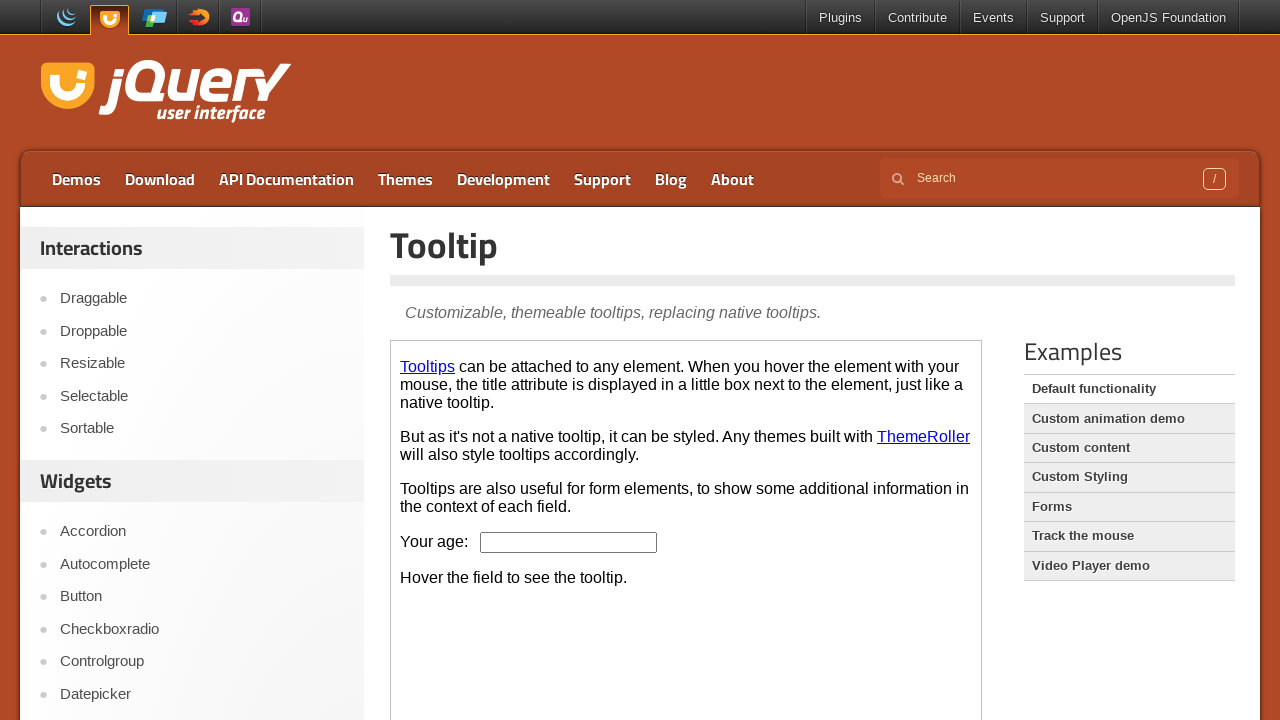

Located the age input field
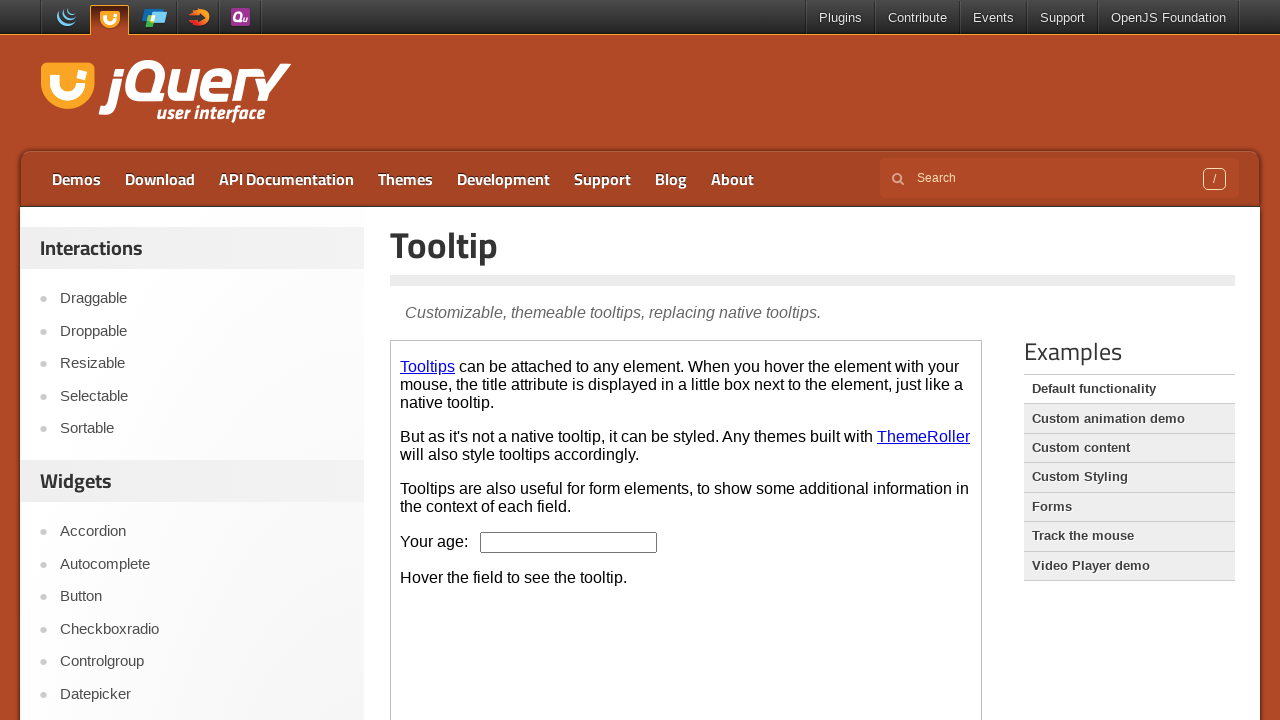

Scrolled age input field into view
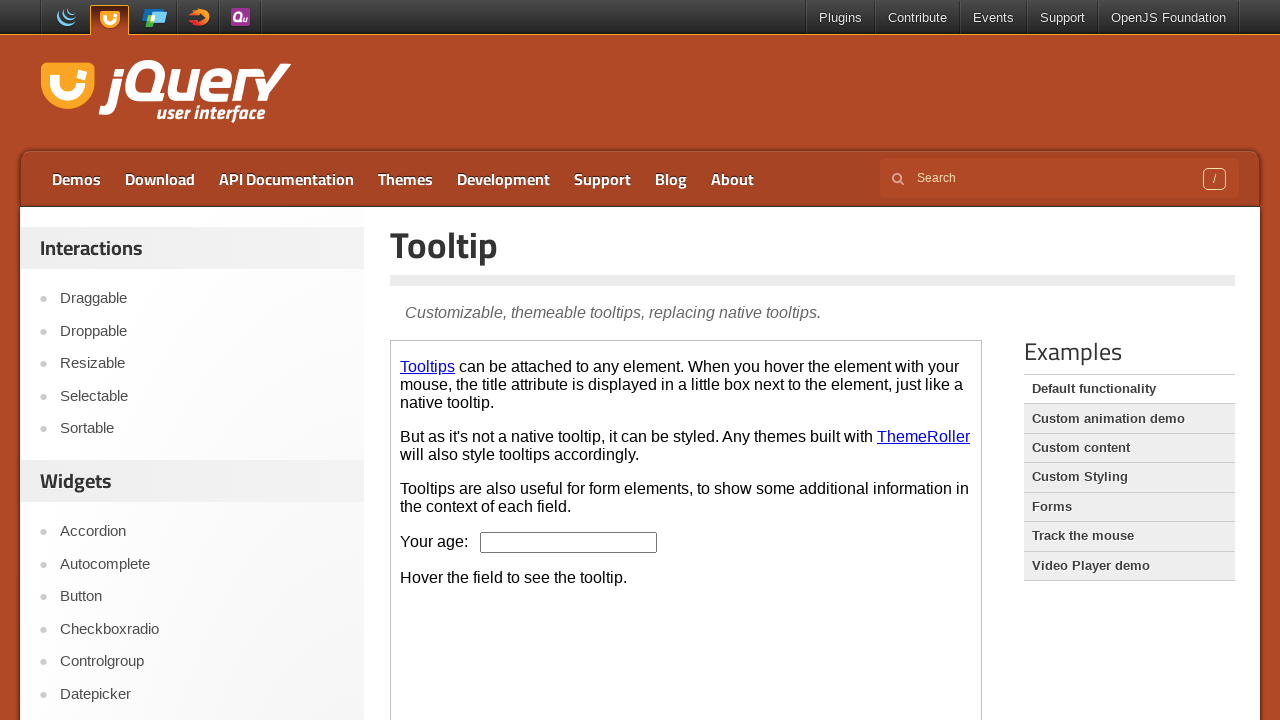

Hovered over age input field to trigger tooltip at (569, 542) on iframe.demo-frame >> internal:control=enter-frame >> #age
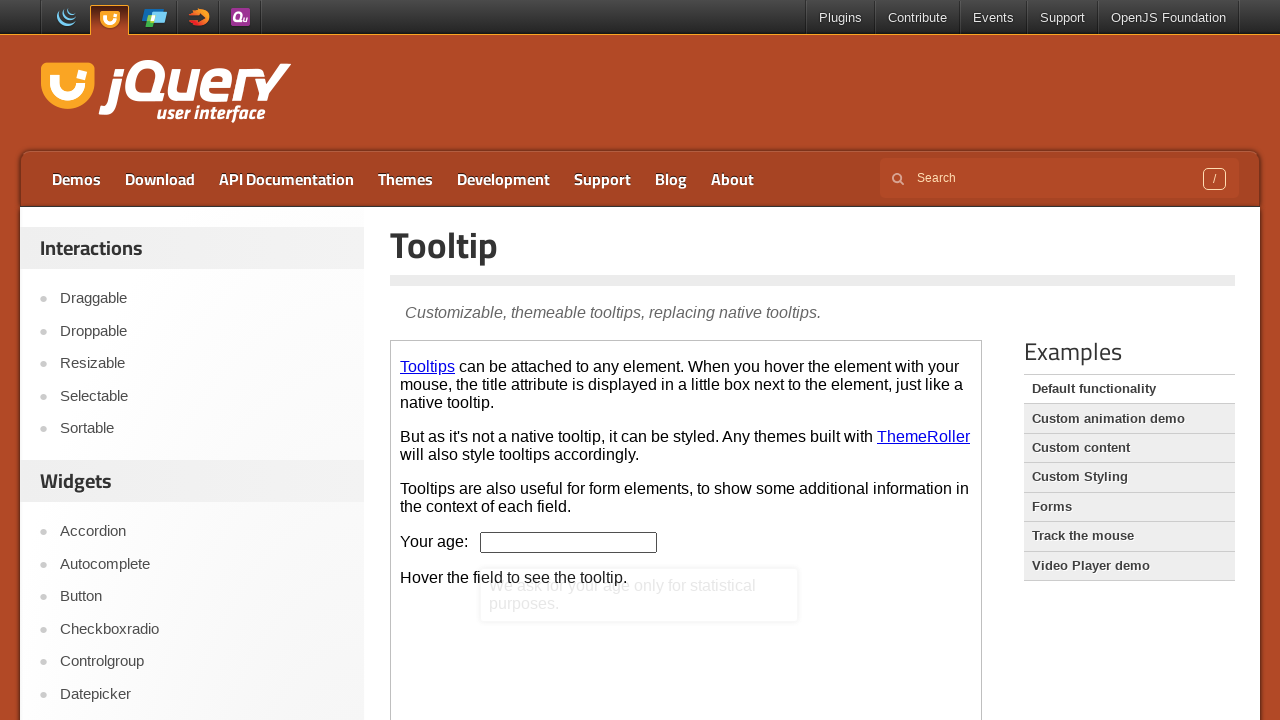

Located tooltip element
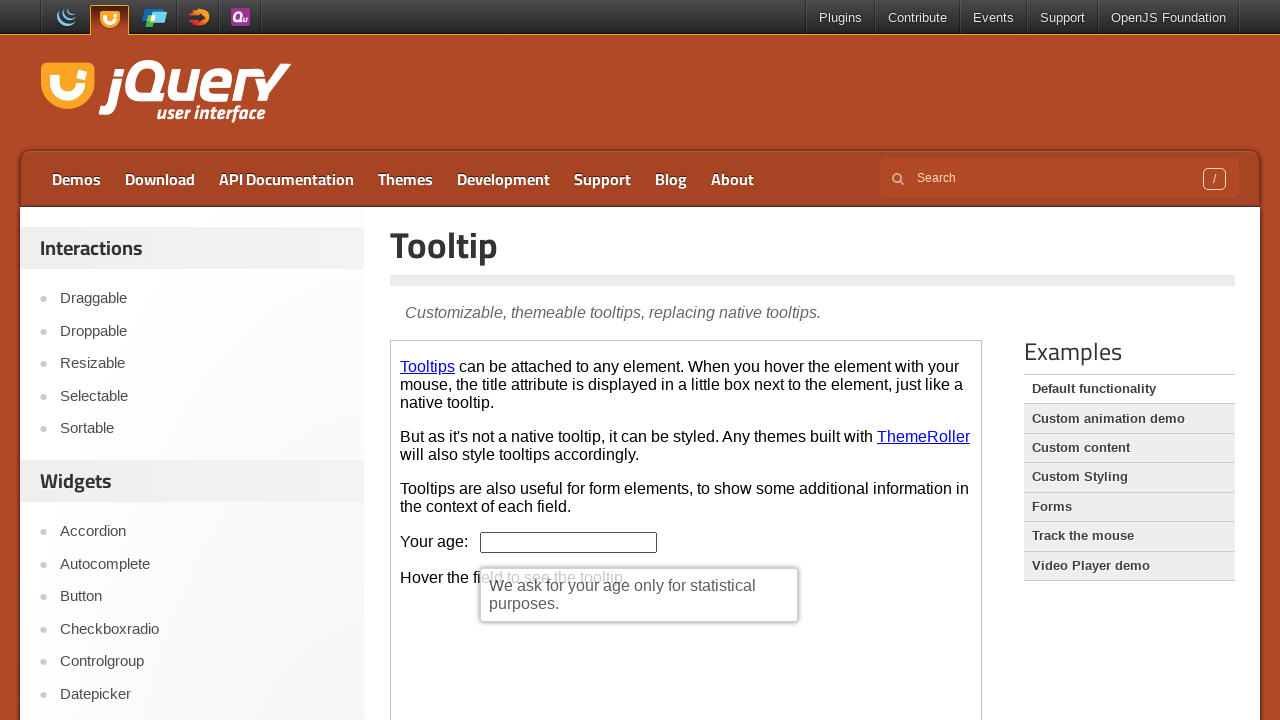

Tooltip appeared and is visible
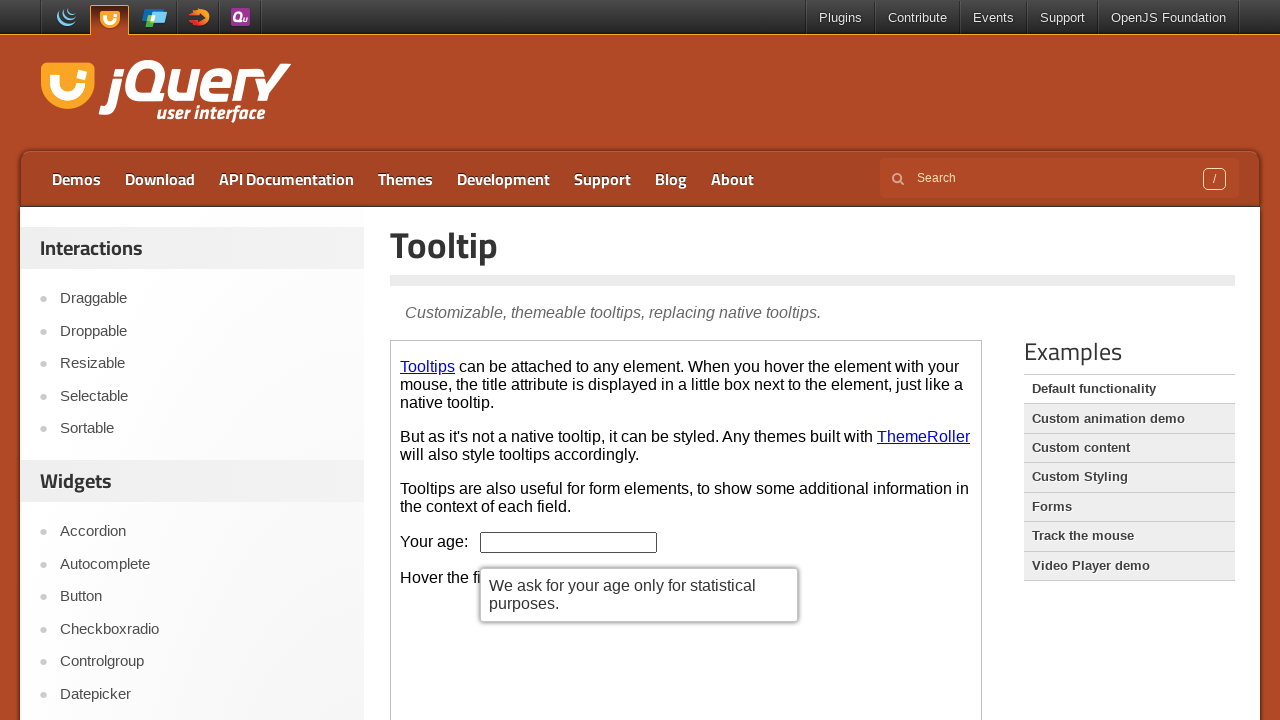

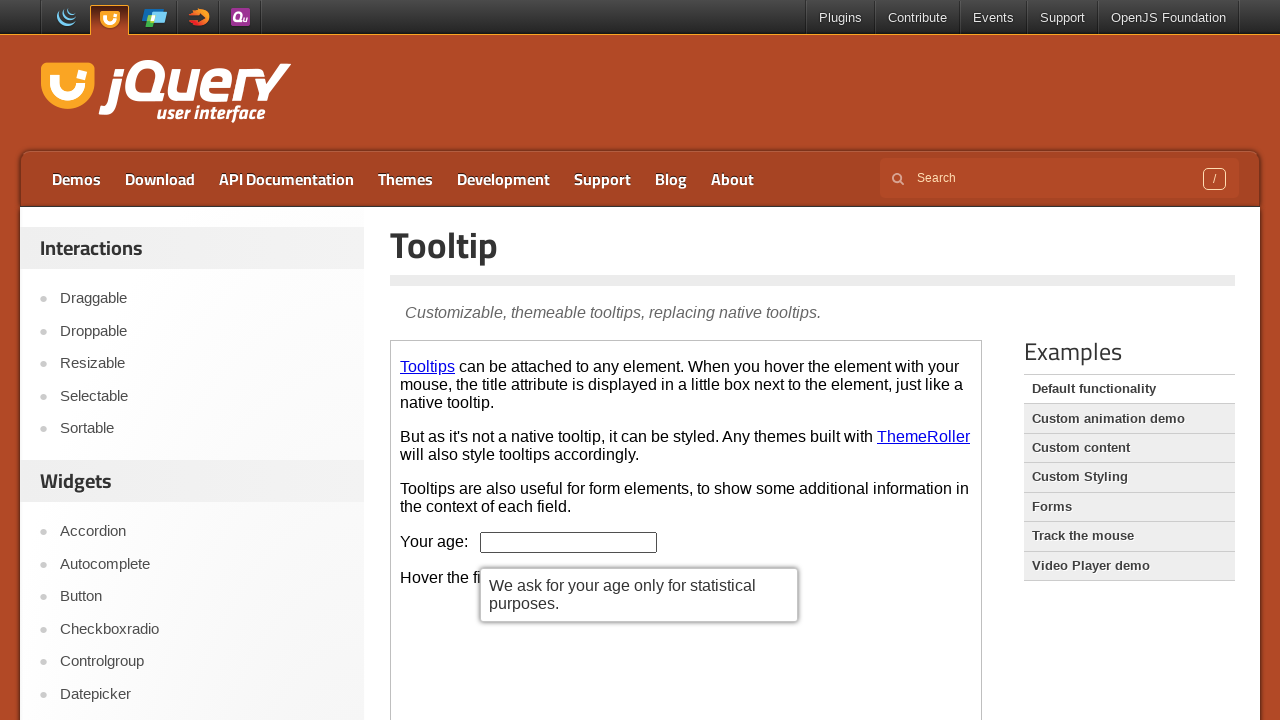